Tests new tab functionality by clicking a button that opens a new tab, then verifying content in the new tab and checking the original button remains enabled.

Starting URL: https://www.qa-practice.com/elements/new_tab/button

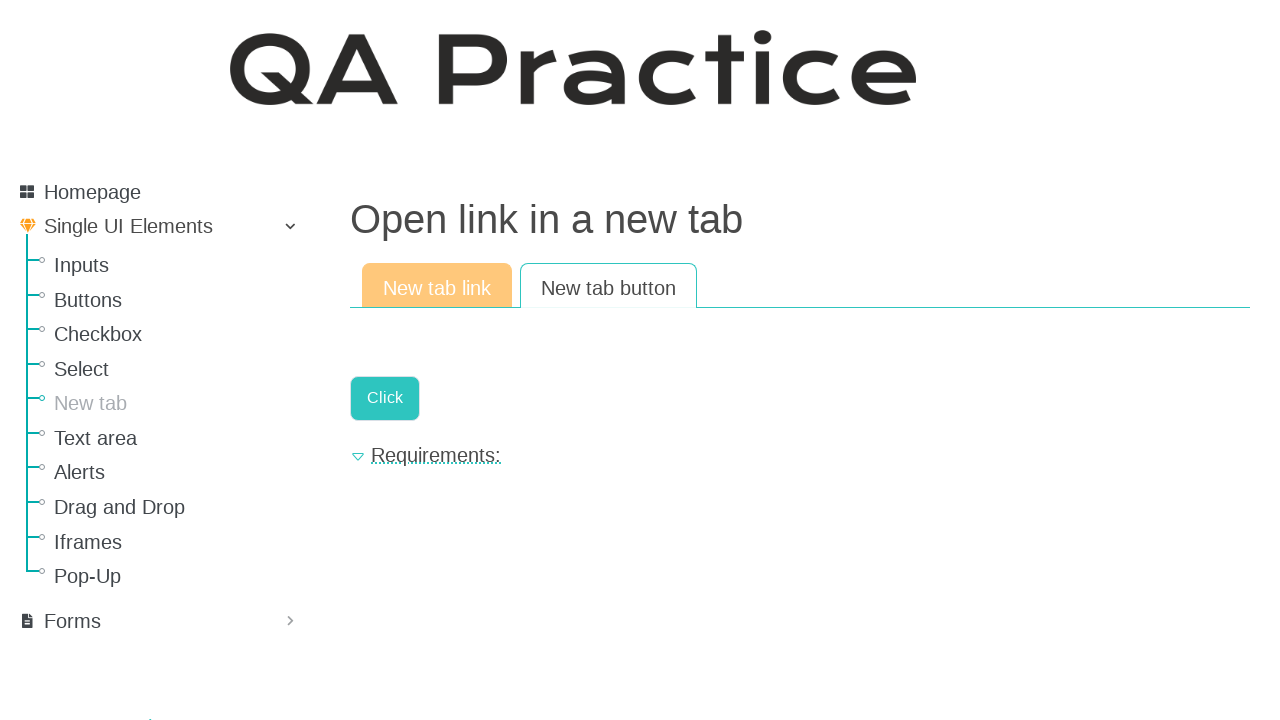

Clicked button to open new tab at (385, 398) on #new-page-button
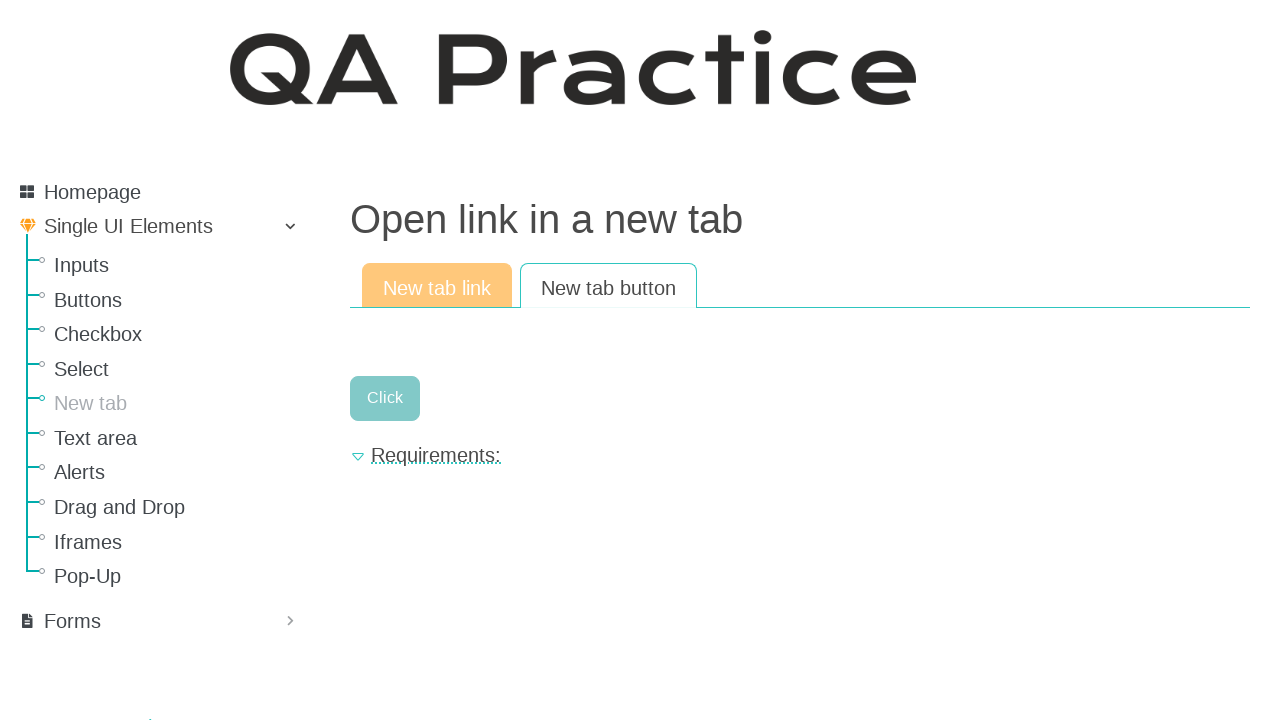

New tab opened successfully
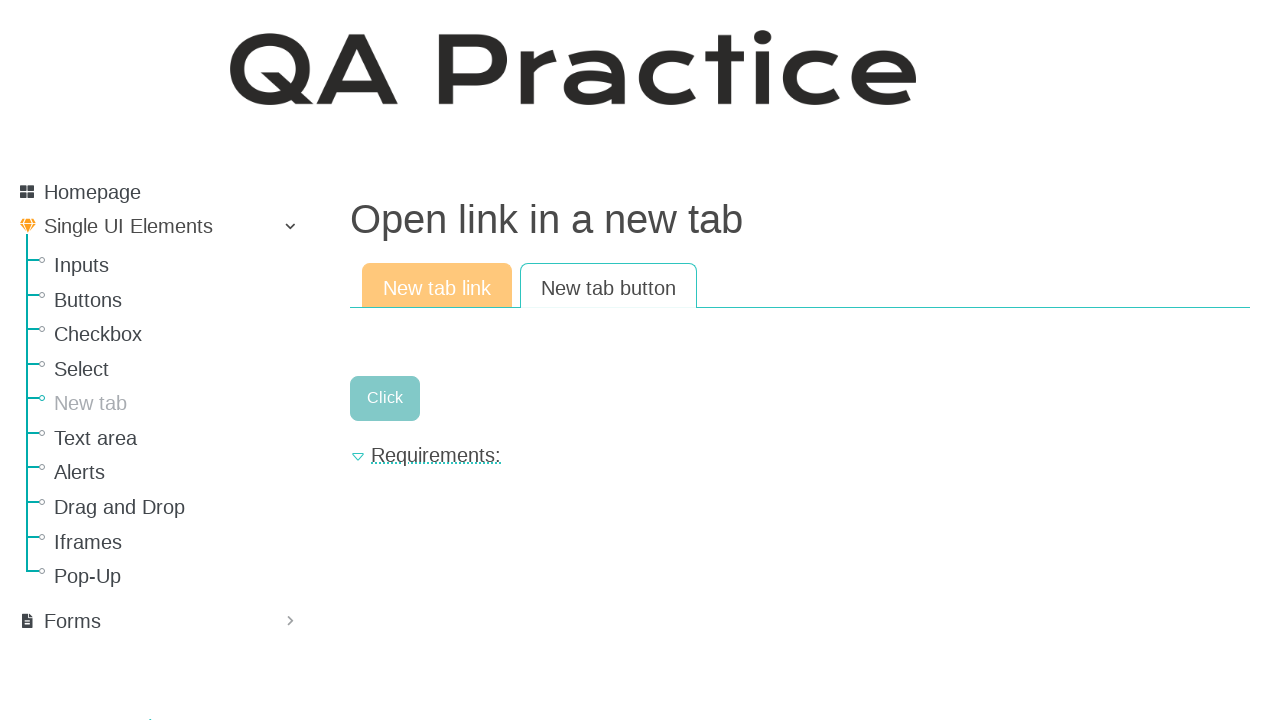

Verified new page contains expected text: 'I am a new page in a new tab'
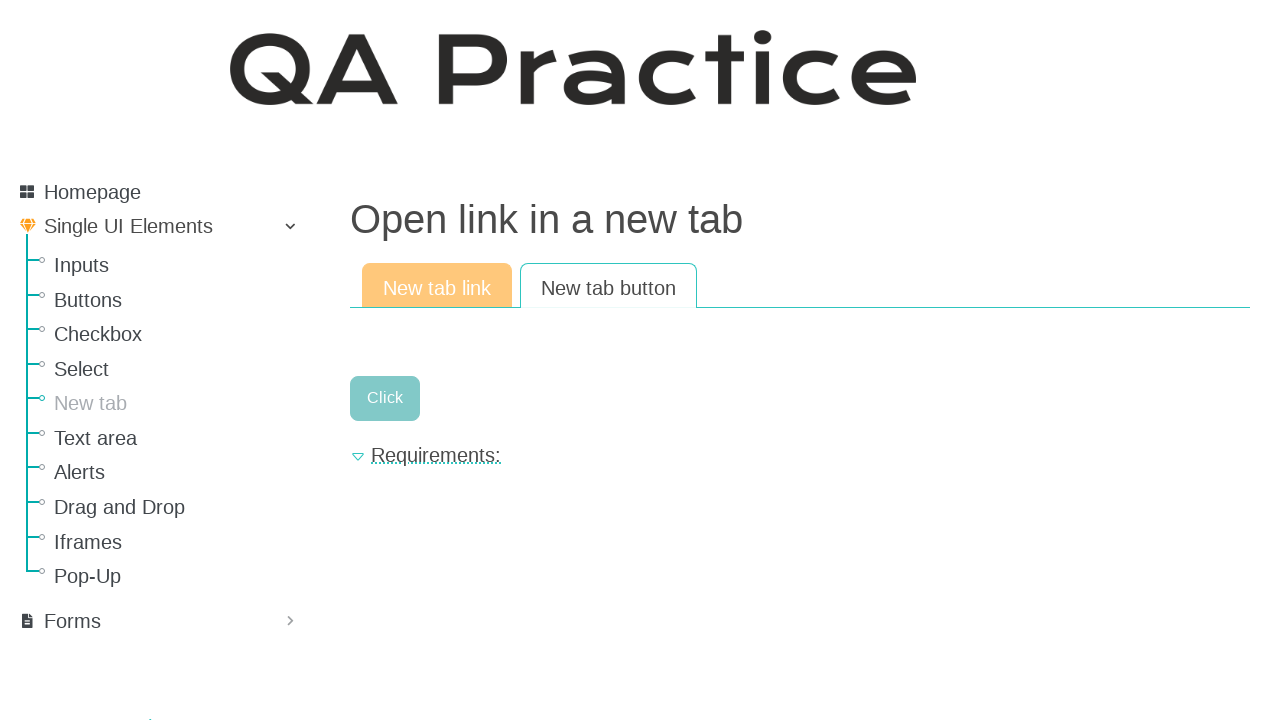

Verified original button remains enabled
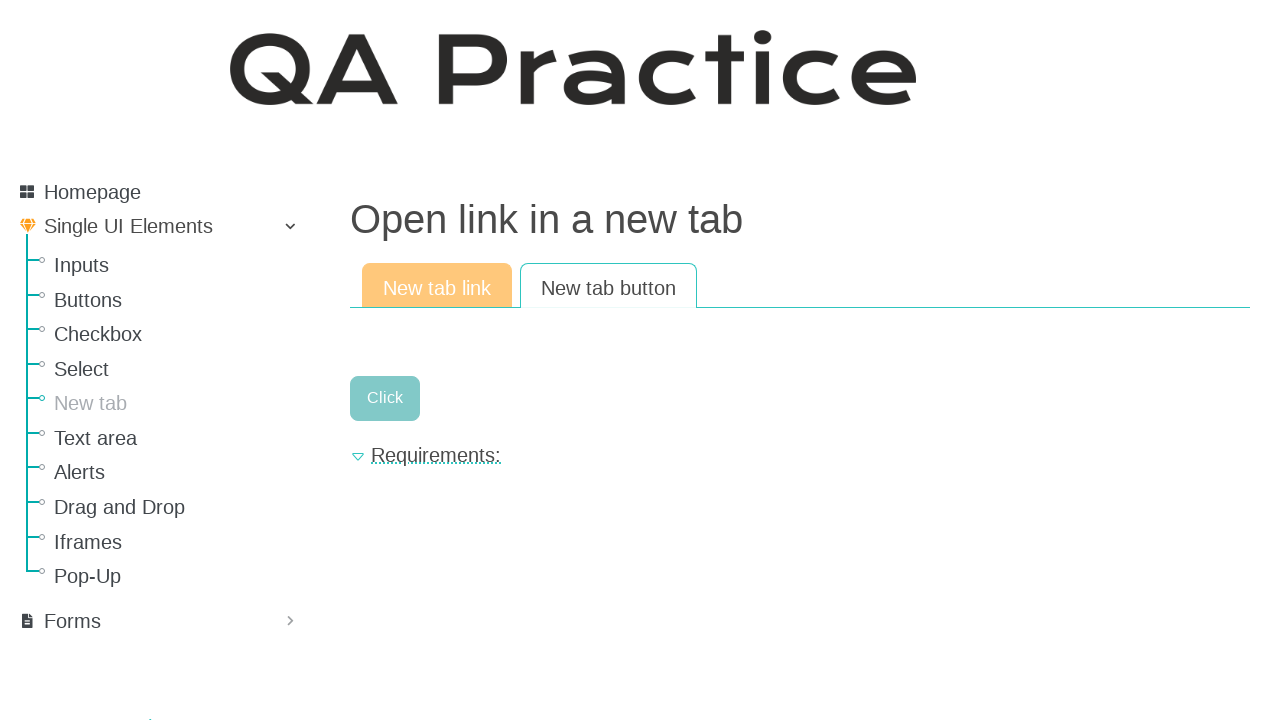

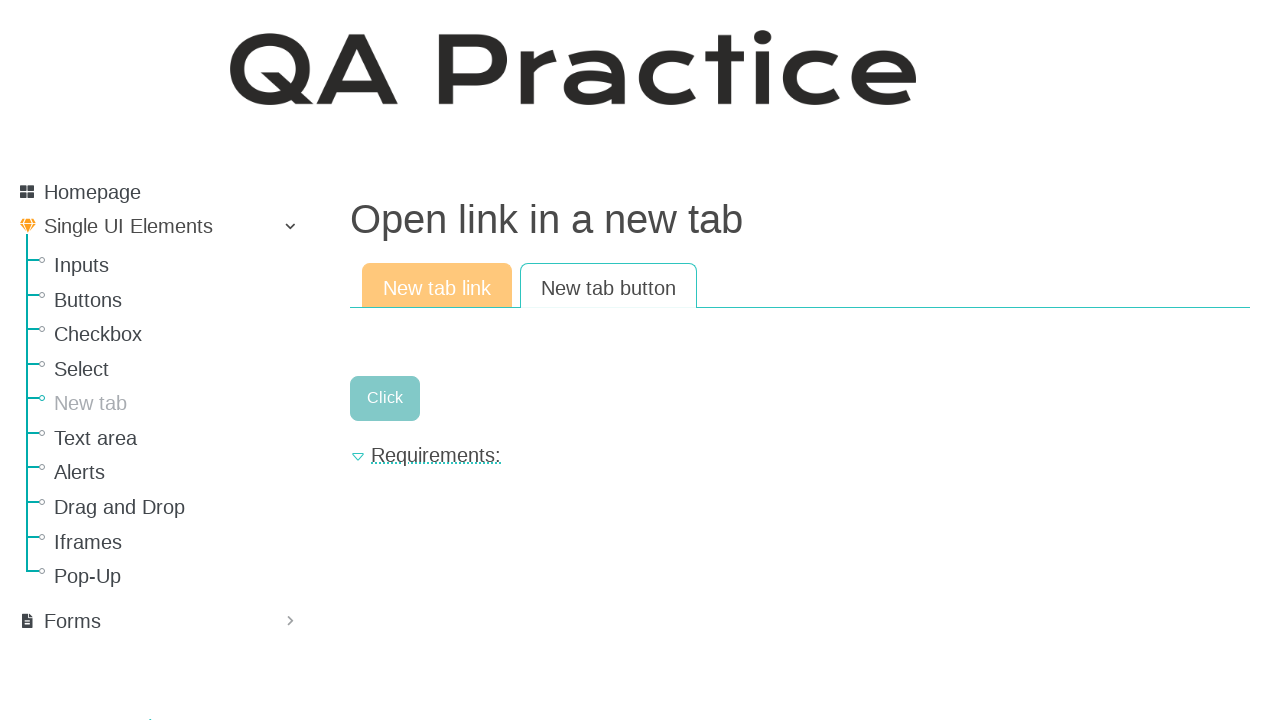